Tests a non-logged-in user visiting a pizza ordering website homepage and attempting to order a menu item, which should redirect them (likely to login or cart)

Starting URL: https://pizza-order-sepia.vercel.app/

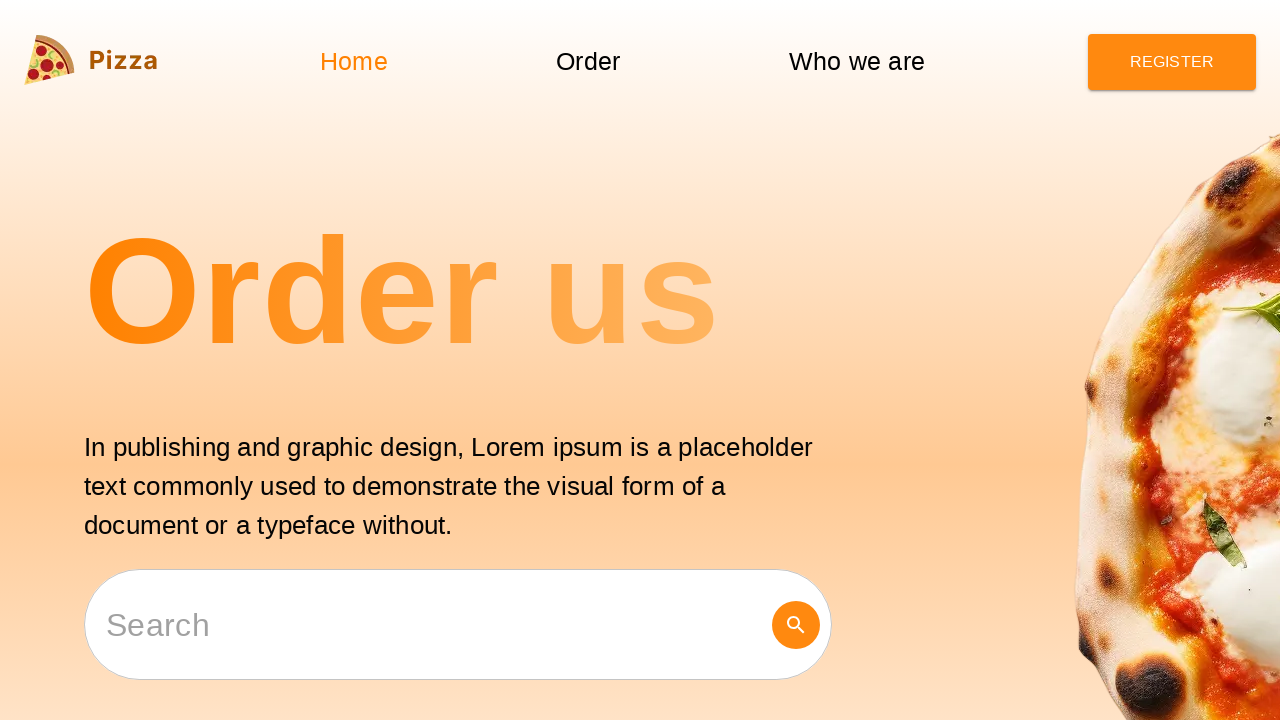

Clicked order button for Popular menu item at (1139, 361) on button[data-id="order 5a2439a1-a22e-4cd5-8f22-47b3a5057a22 Popular"]
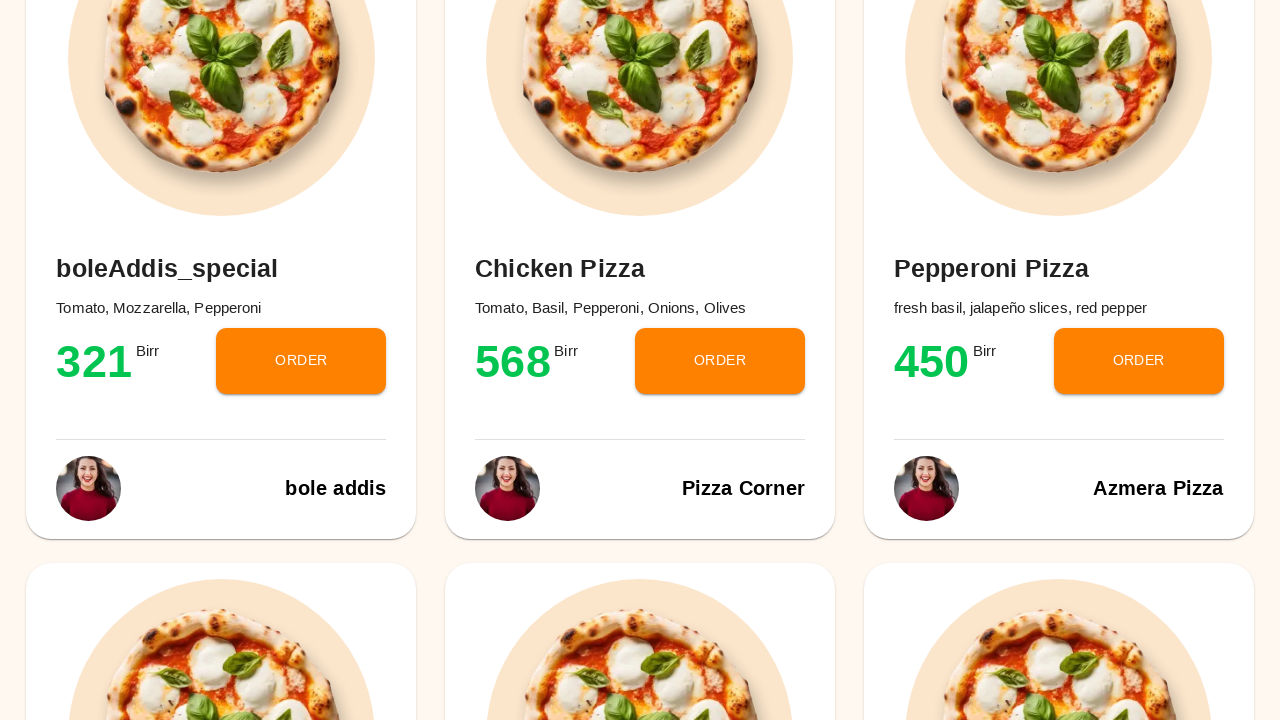

Page redirected to expected URL after order button click
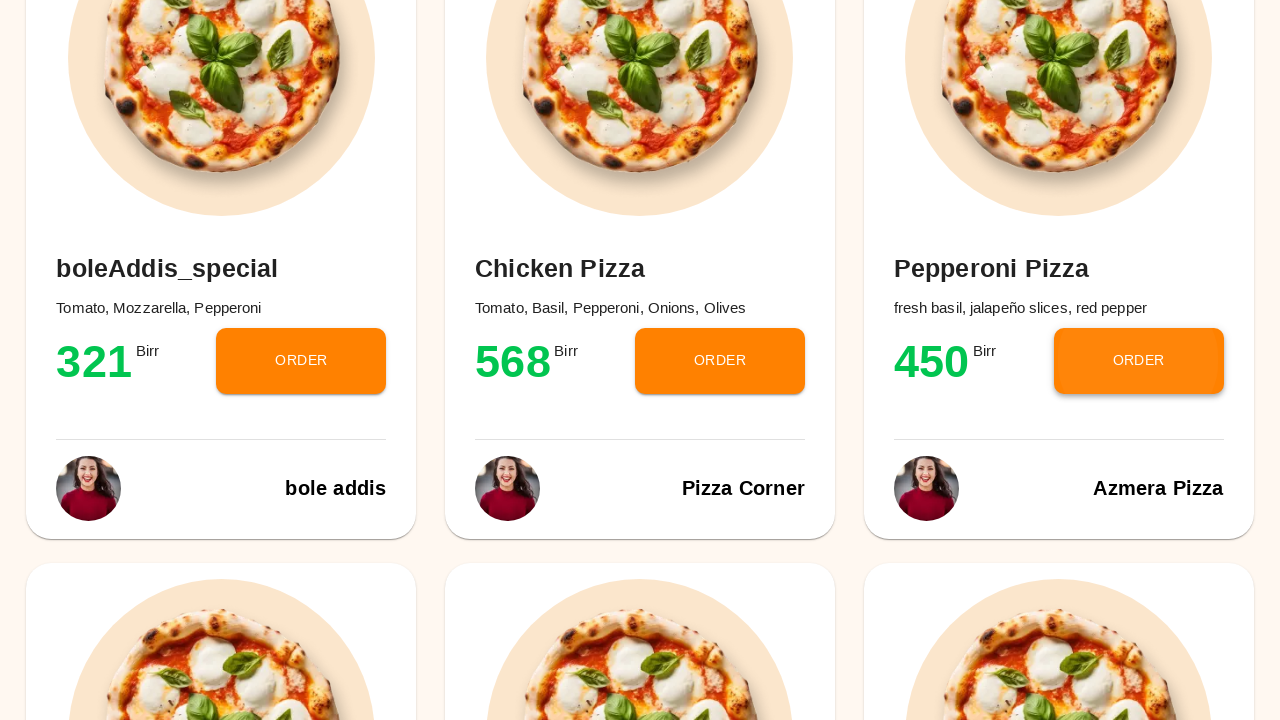

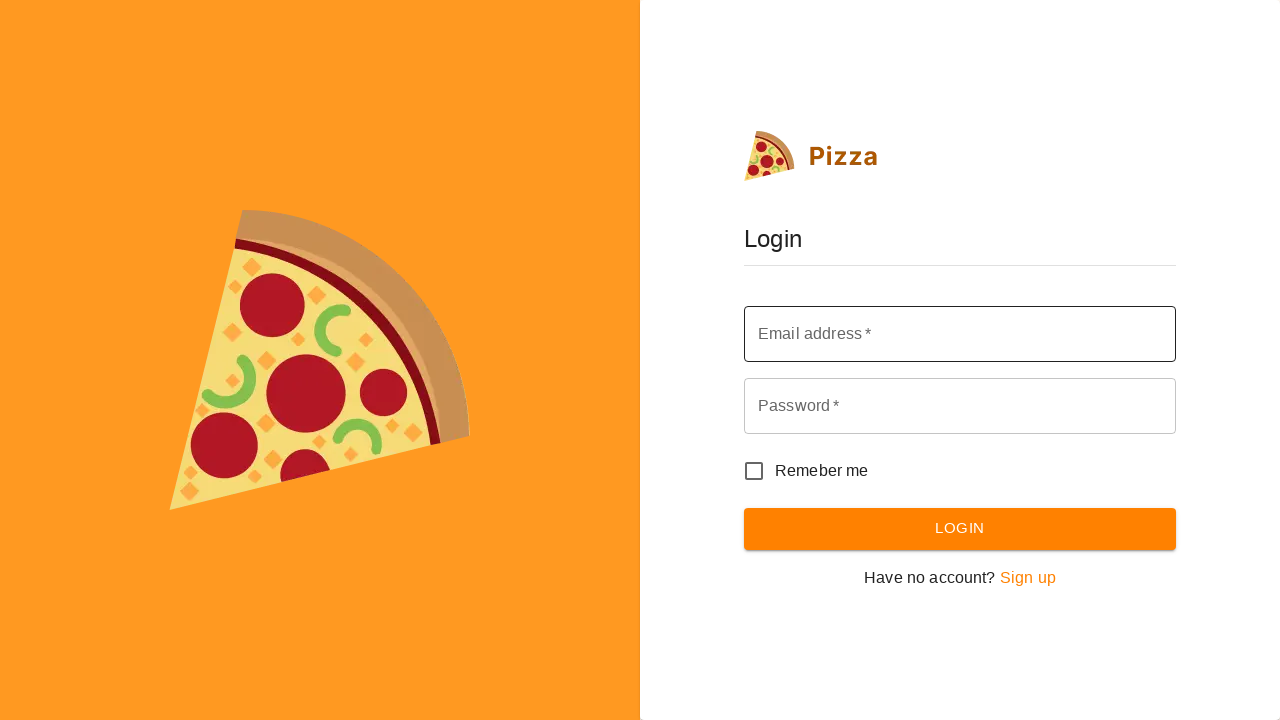